Navigates Autodesk's job listings page, filters through job titles looking for senior positions, paginates through results using the next button, and opens individual job postings to view job details including location, description, and department information.

Starting URL: https://autodesk.wd1.myworkdayjobs.com/Ext?locationCountry=bc33aa3152ec42d4995f4791a106ed09

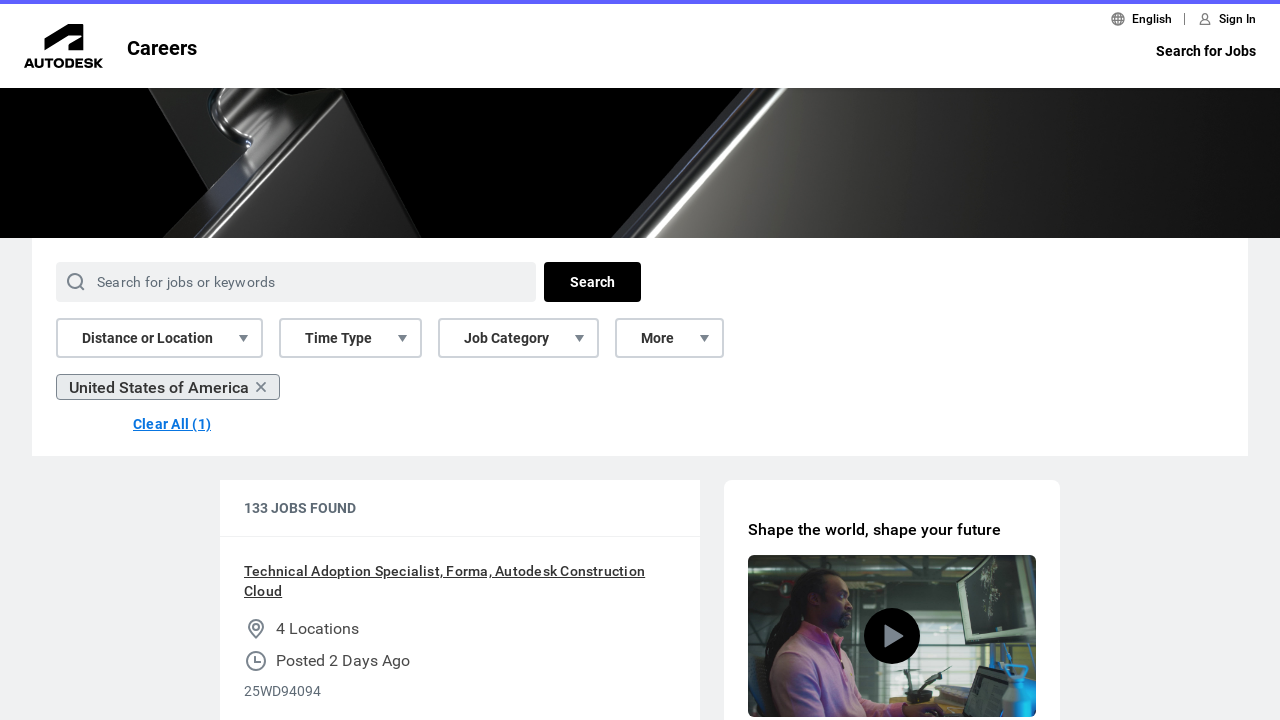

Waited for job listings to load on Autodesk job page
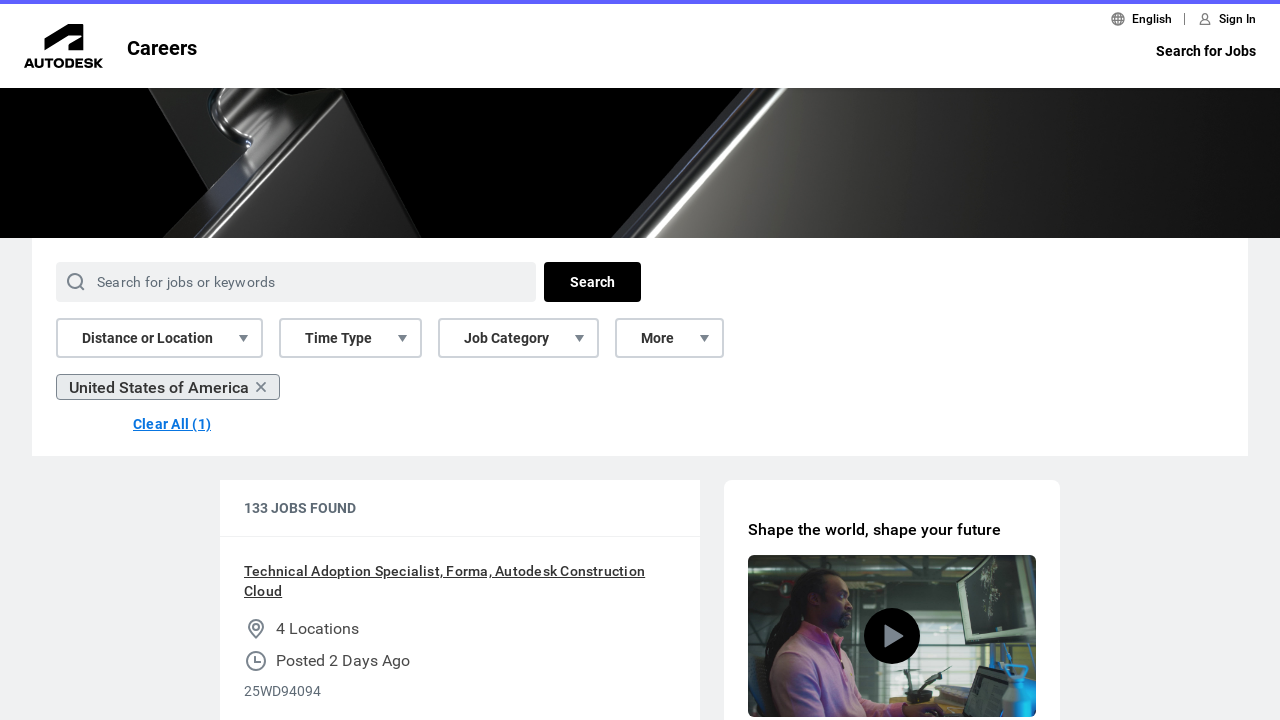

Retrieved all job title links from the first page
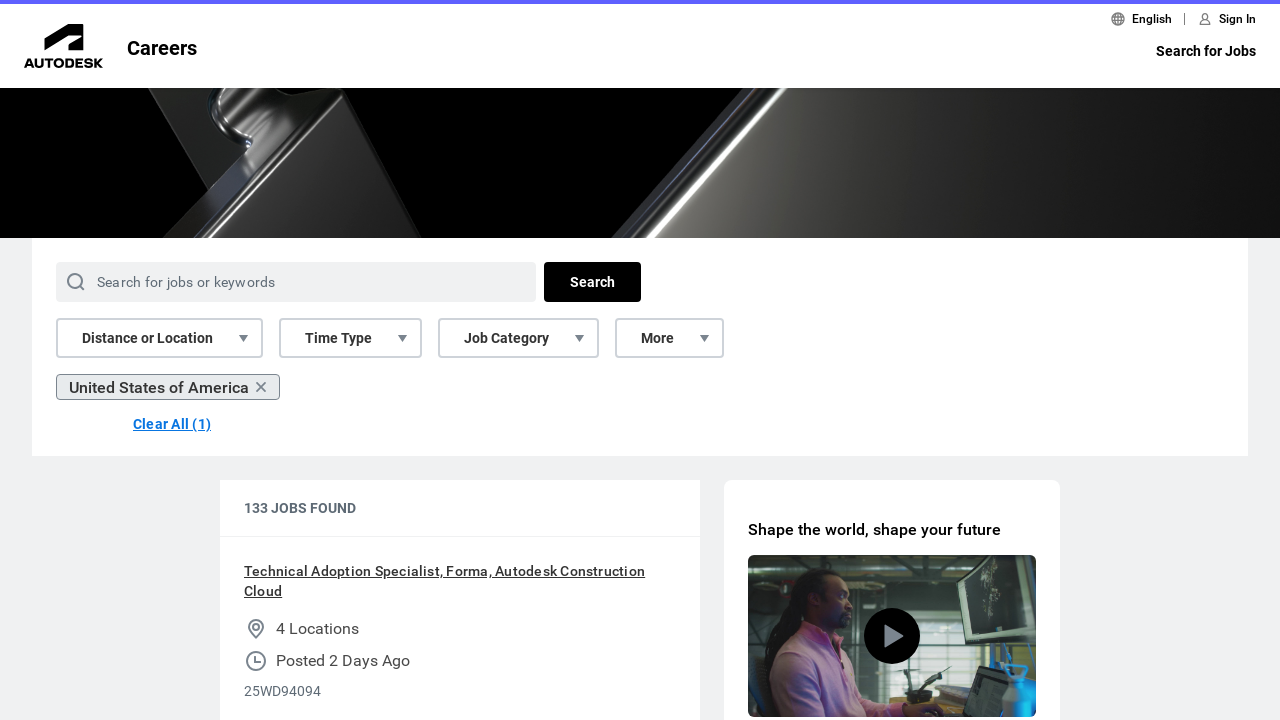

Clicked on the first job listing to view details at (460, 581) on a[data-automation-id='jobTitle'] >> nth=0
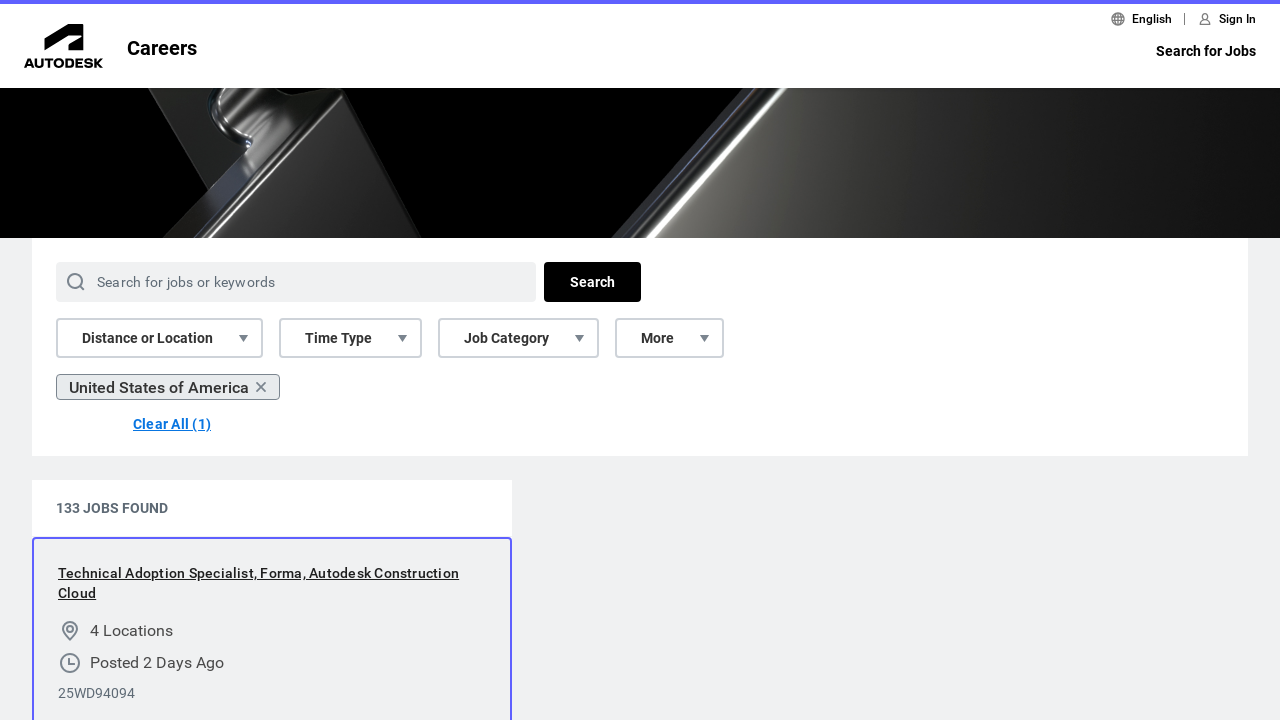

Job details page loaded with job posting description
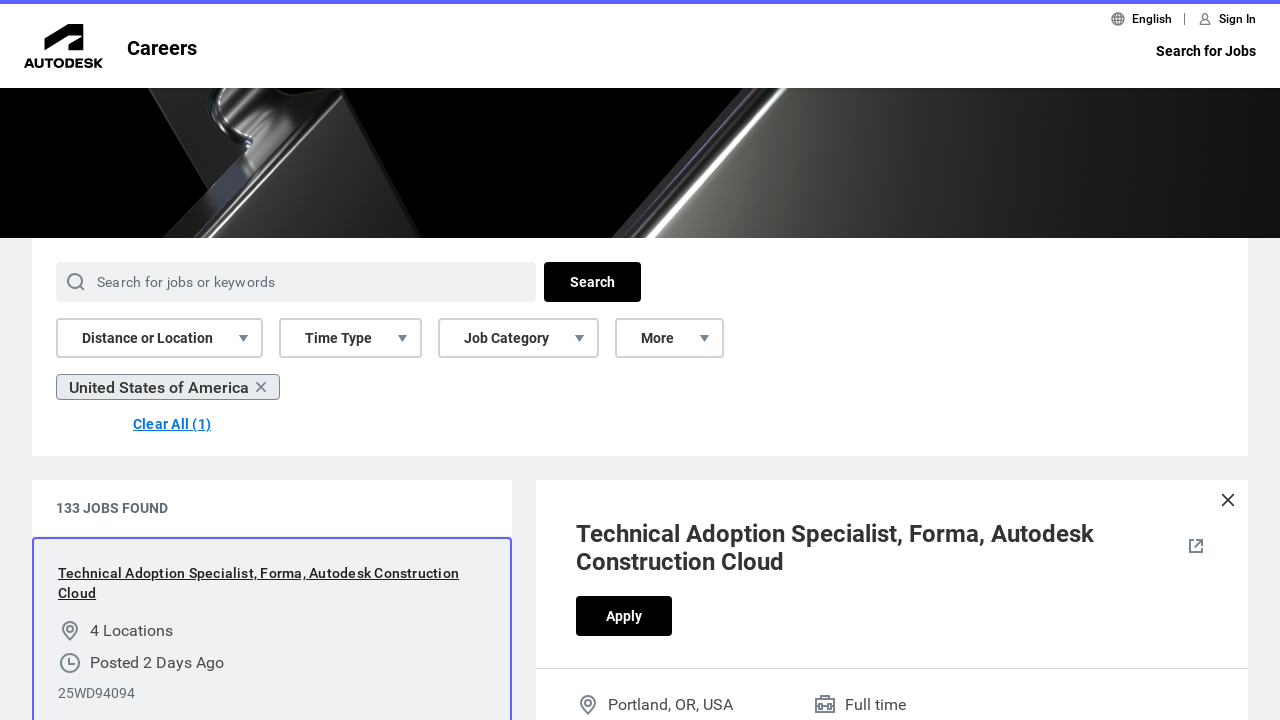

Verified job location section is present
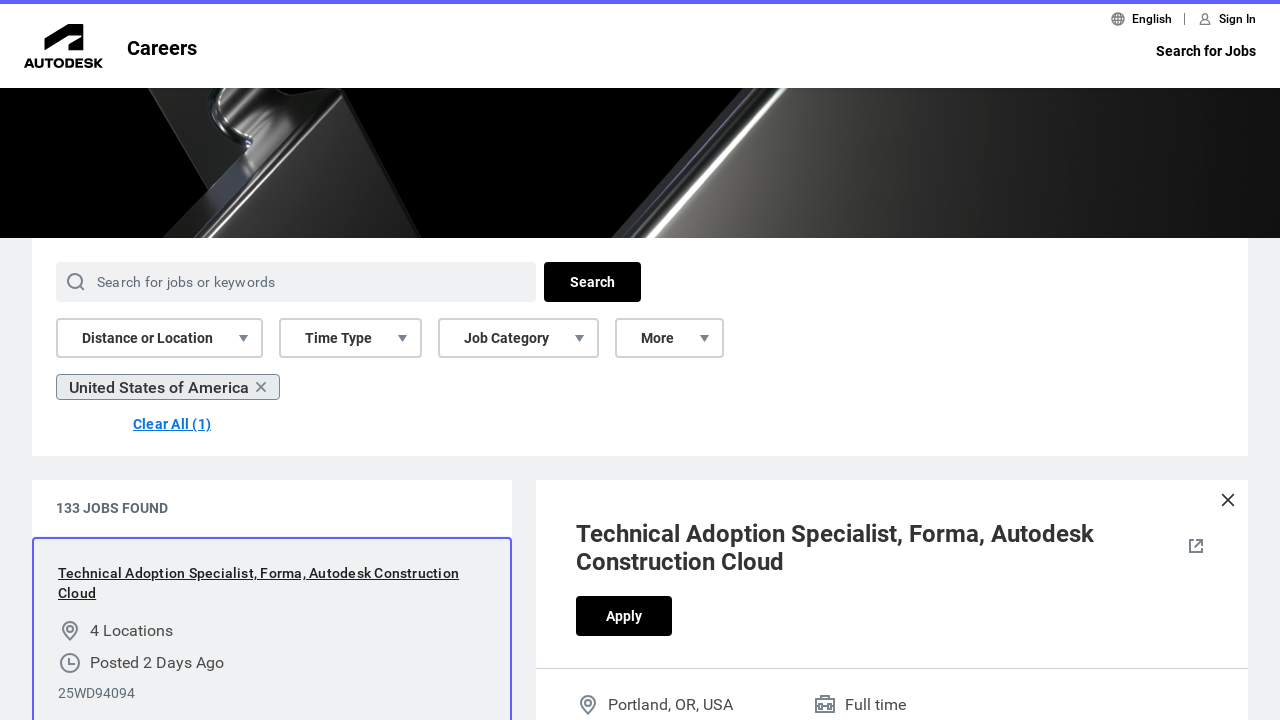

Verified job posted date section is present
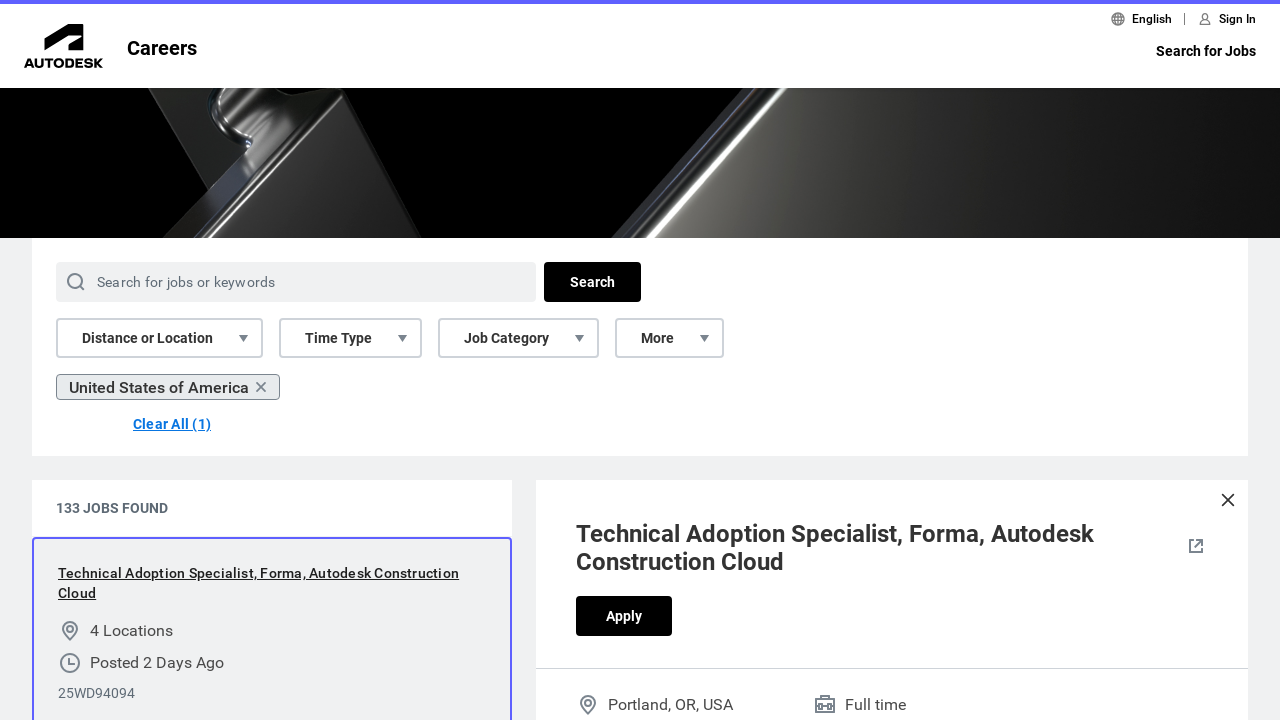

Navigated back to job listings page
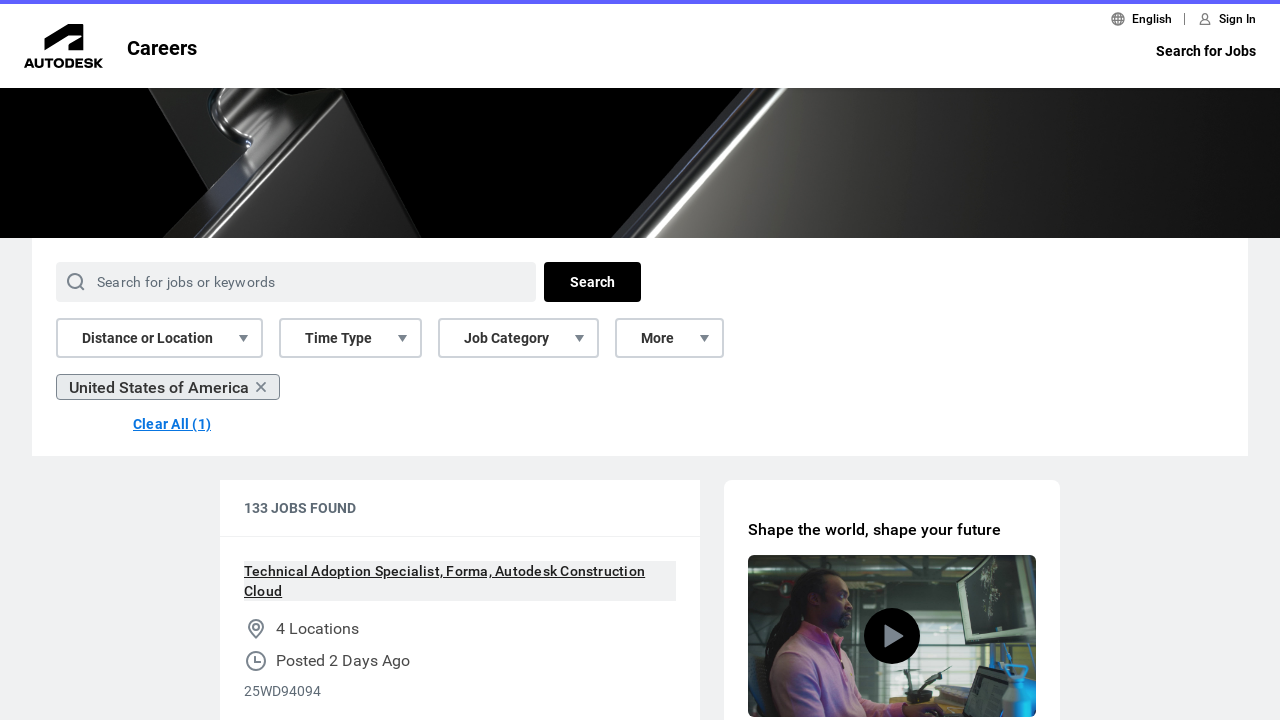

Waited for job listings to reload after navigating back
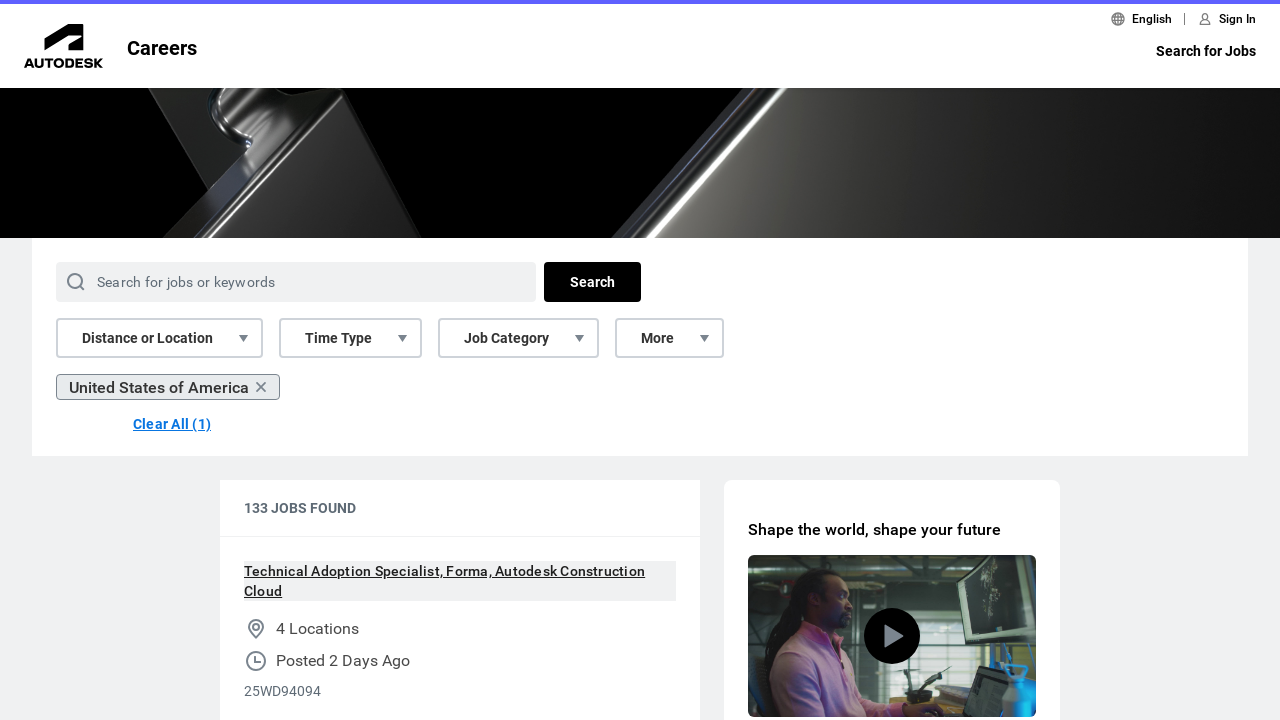

Clicked next button to navigate to the next page of job results at (568, 397) on button[aria-label='next']
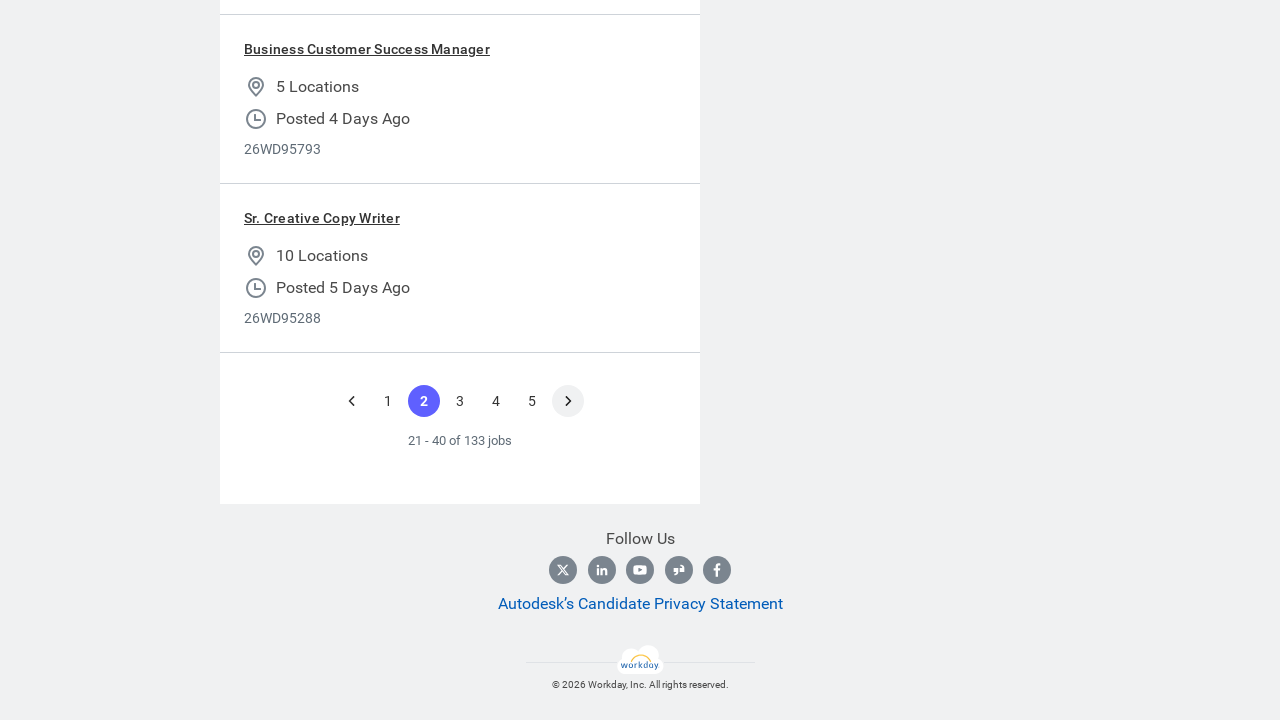

Next page of job listings loaded
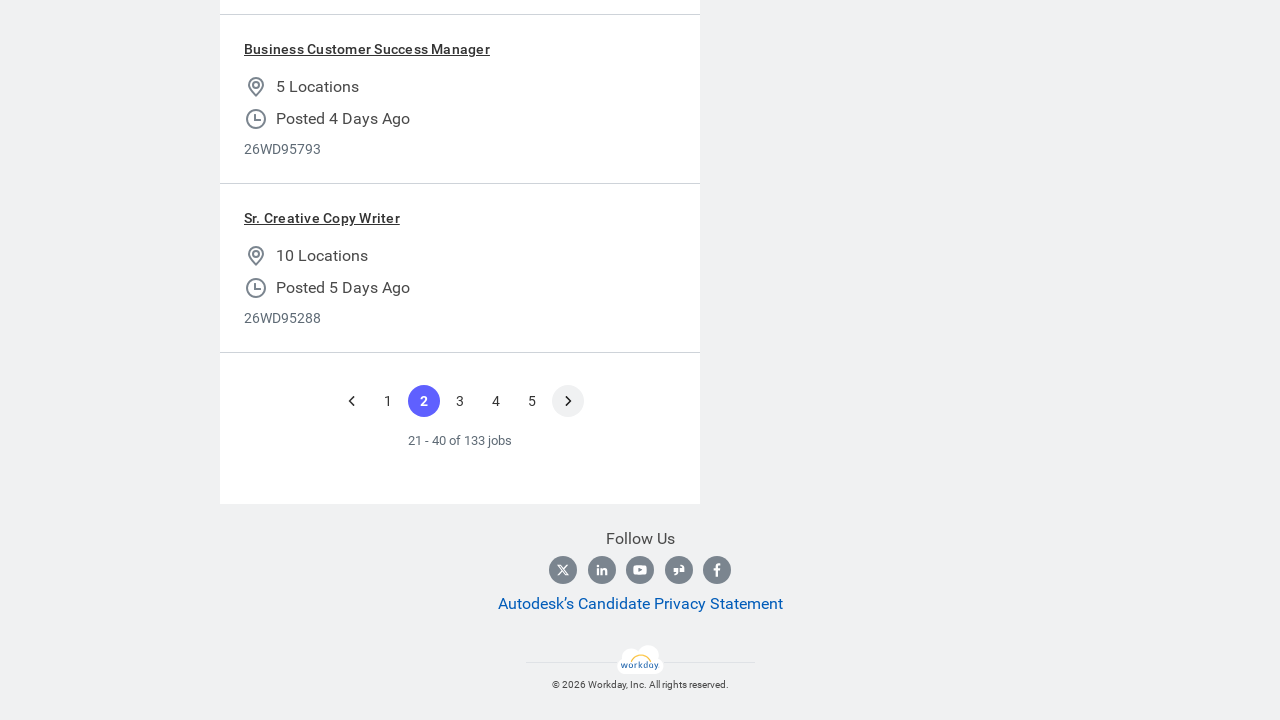

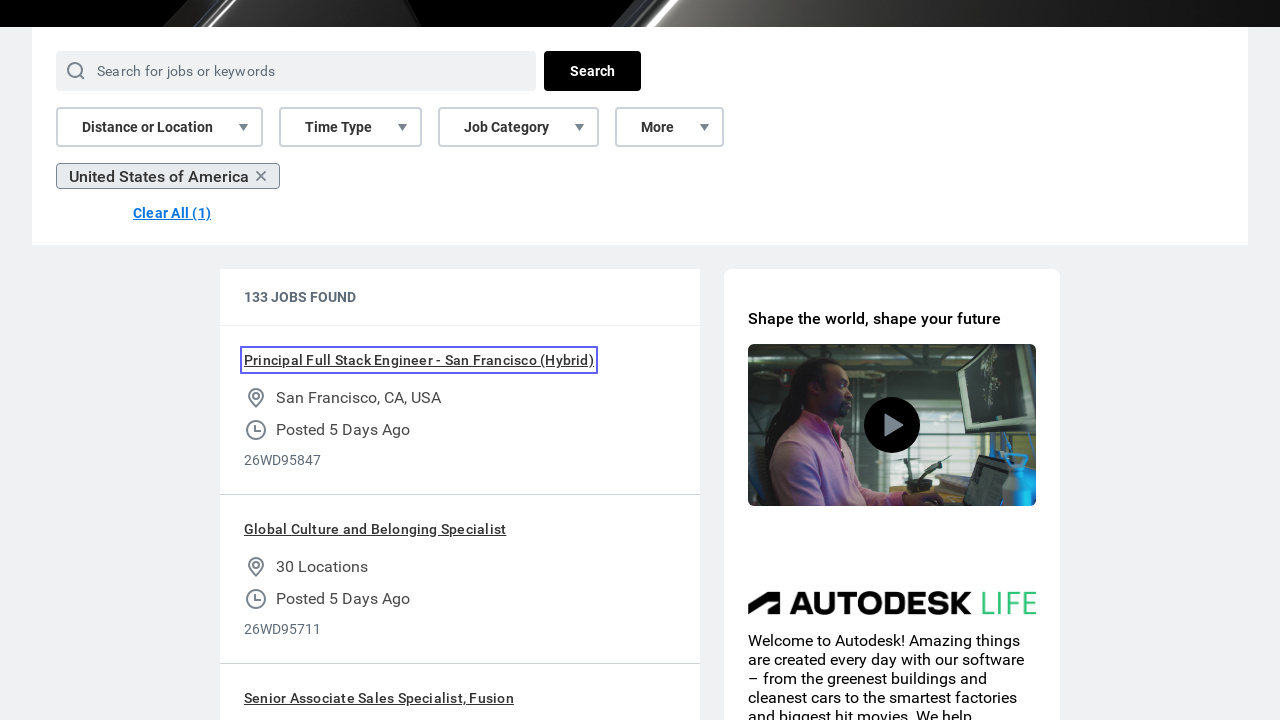